Tests entering text into a JavaScript prompt dialog and verifies the entered text is displayed

Starting URL: https://the-internet.herokuapp.com/javascript_alerts

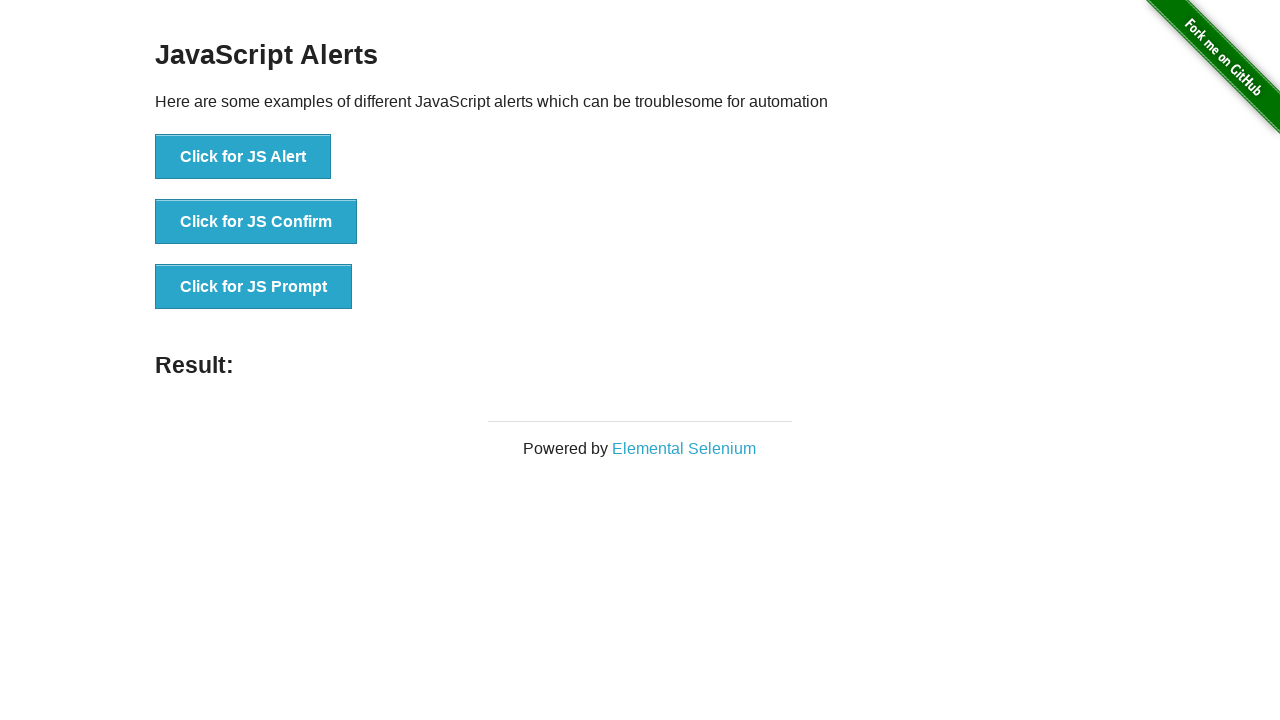

Set up dialog handler to accept prompt with text 'Ali'
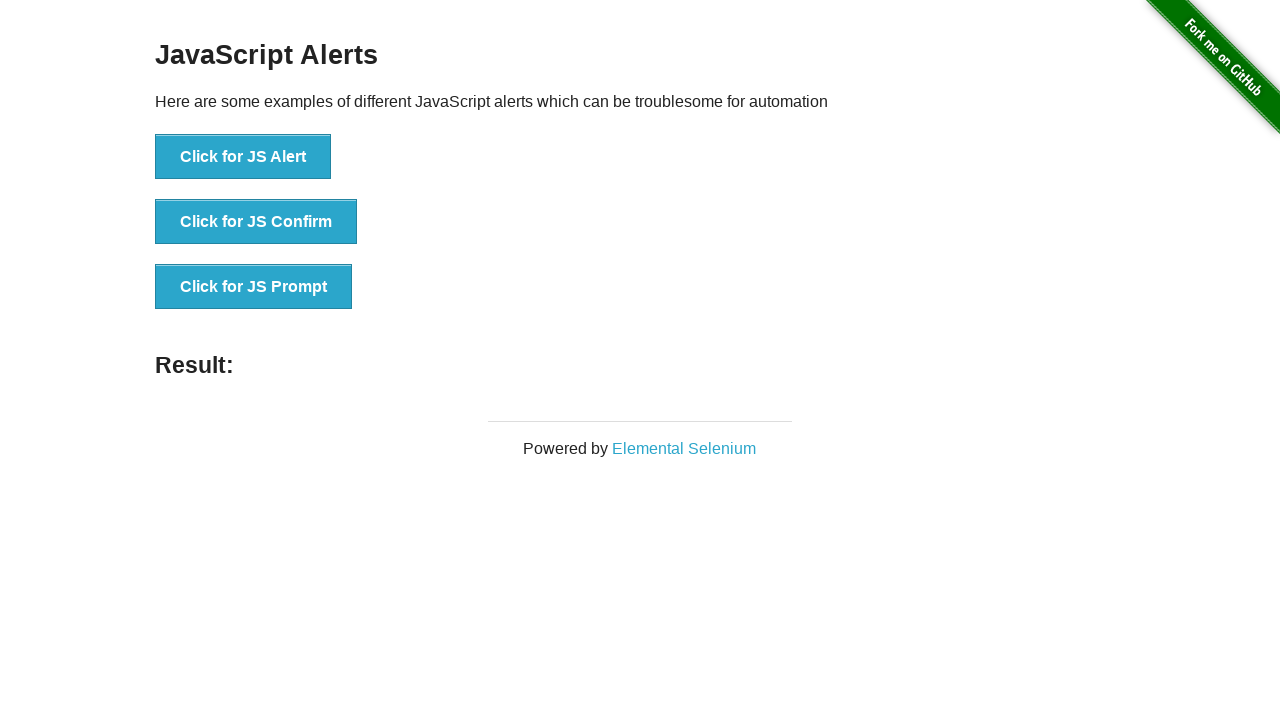

Clicked 'Click for JS Prompt' button to trigger JavaScript prompt dialog at (254, 287) on xpath=//button[.='Click for JS Prompt']
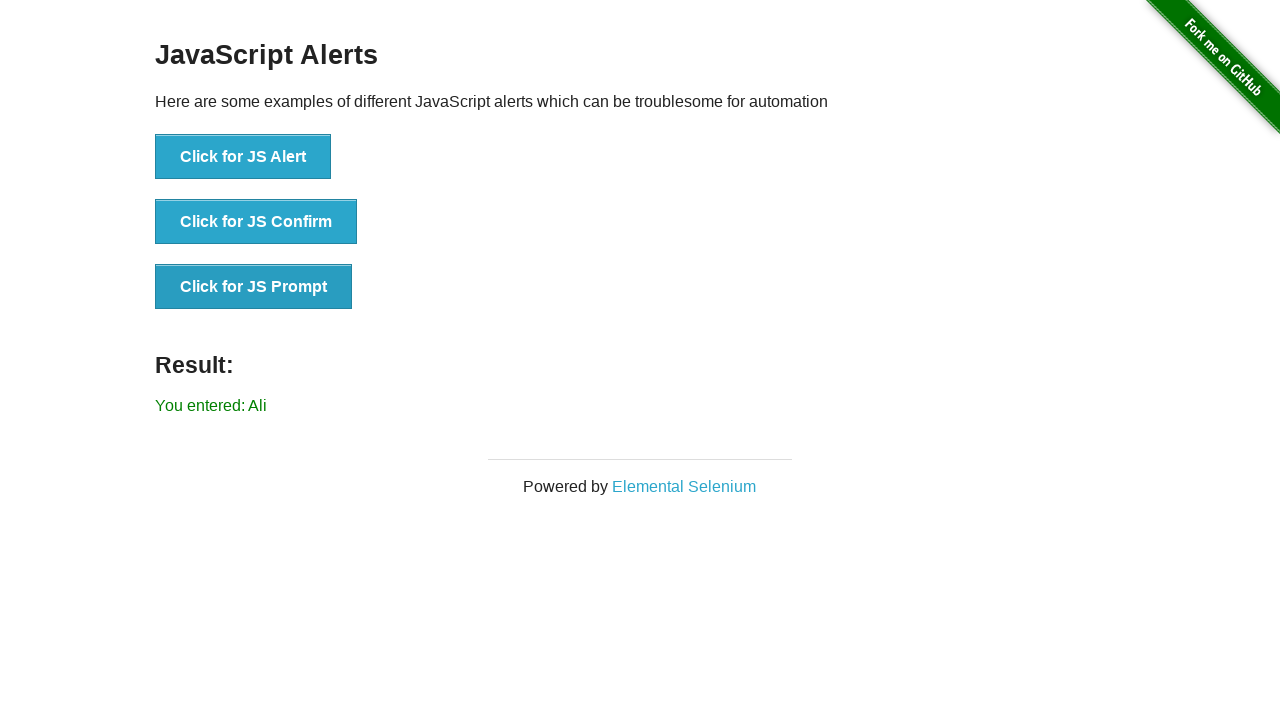

Retrieved result text from #result element
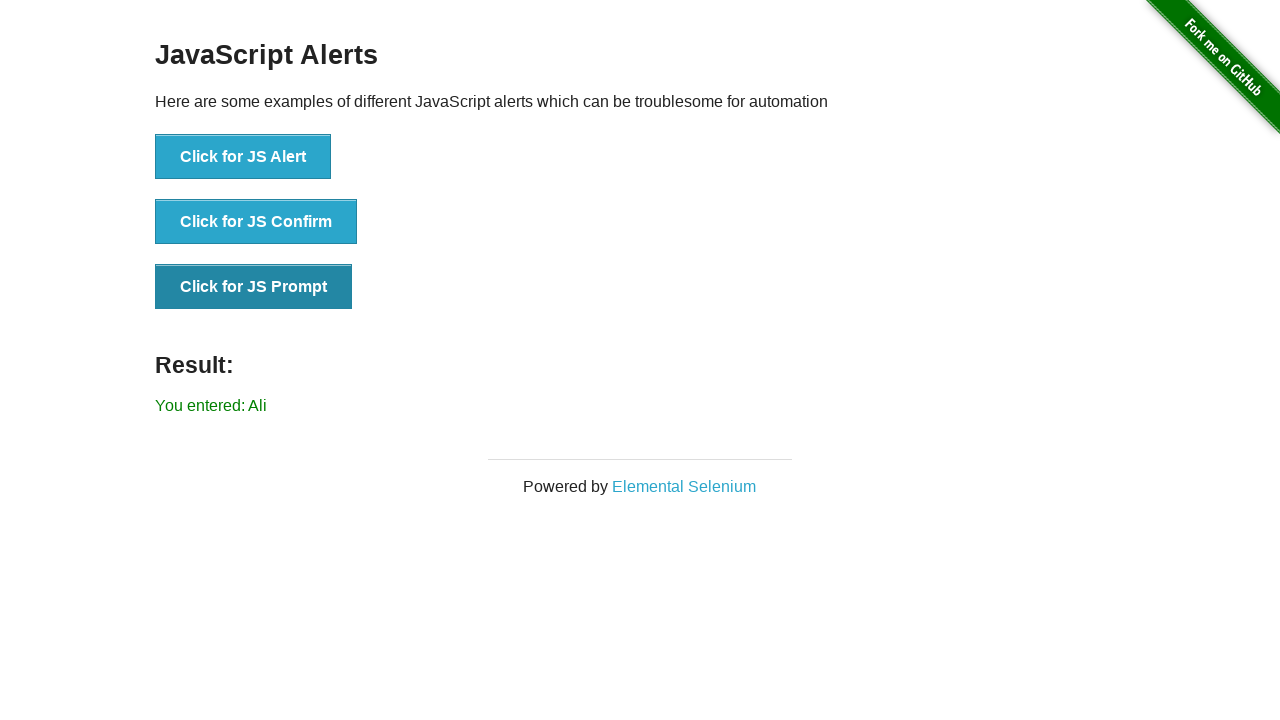

Verified result text matches expected value 'You entered: Ali'
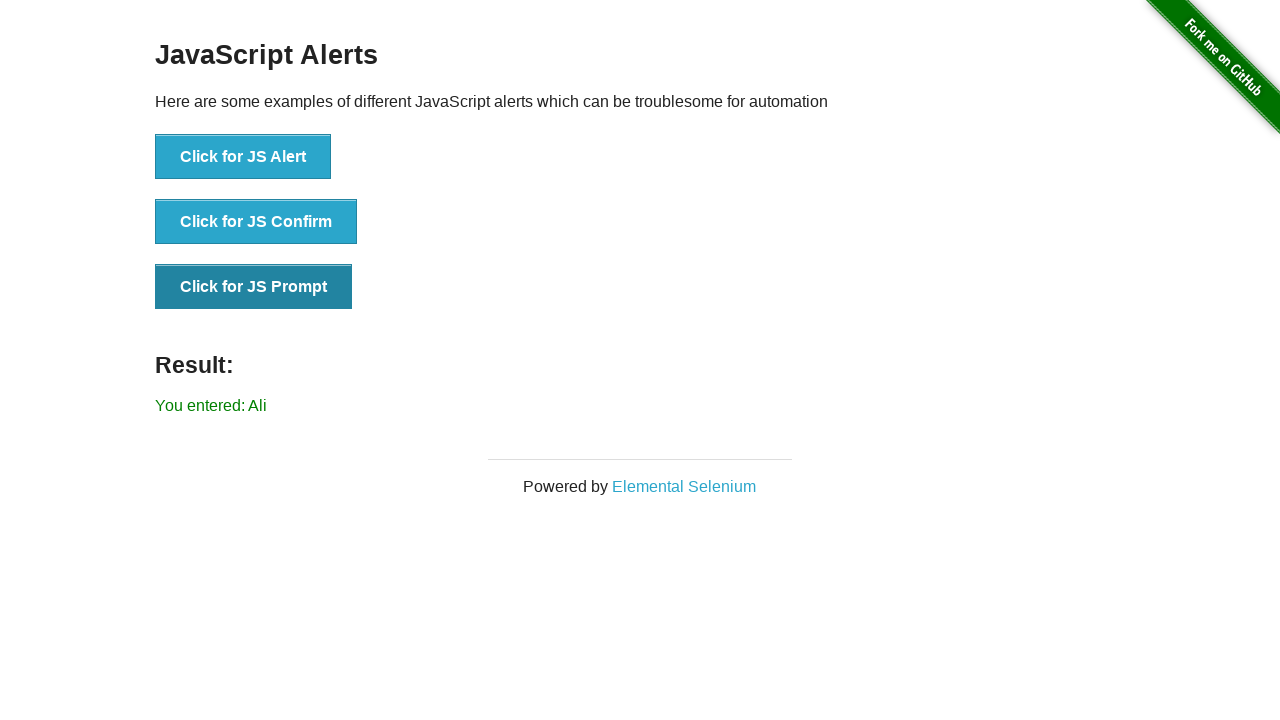

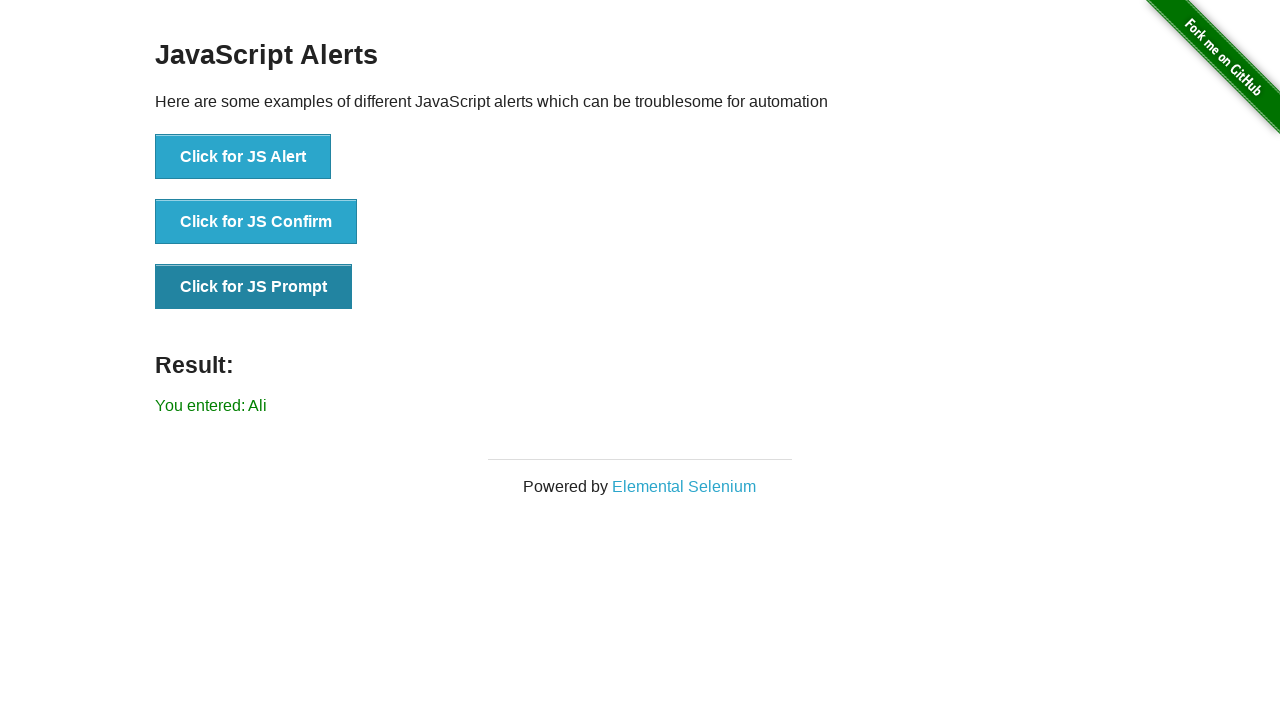